Tests simple addition operations on a calculator by performing 1+3, 5+6, 3+7 and then adding all results together

Starting URL: https://duffmanns.github.io/calc-test/calculator/app/index.html

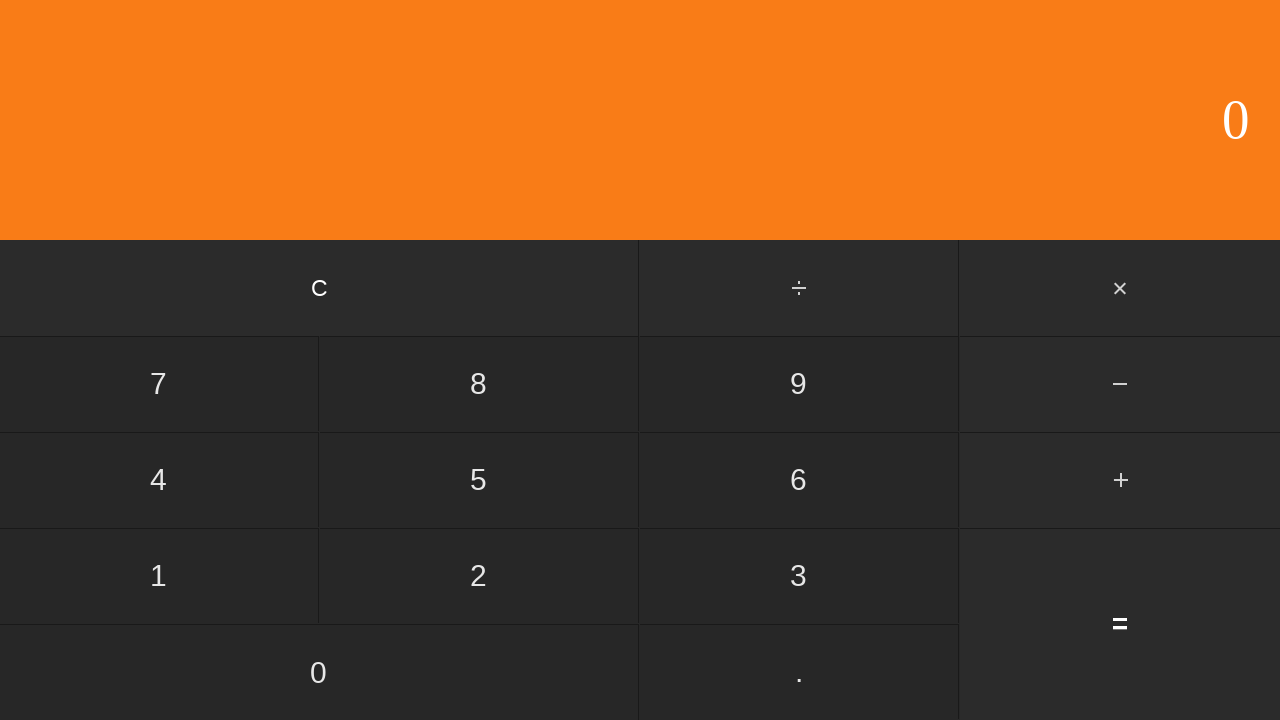

Navigated to calculator app
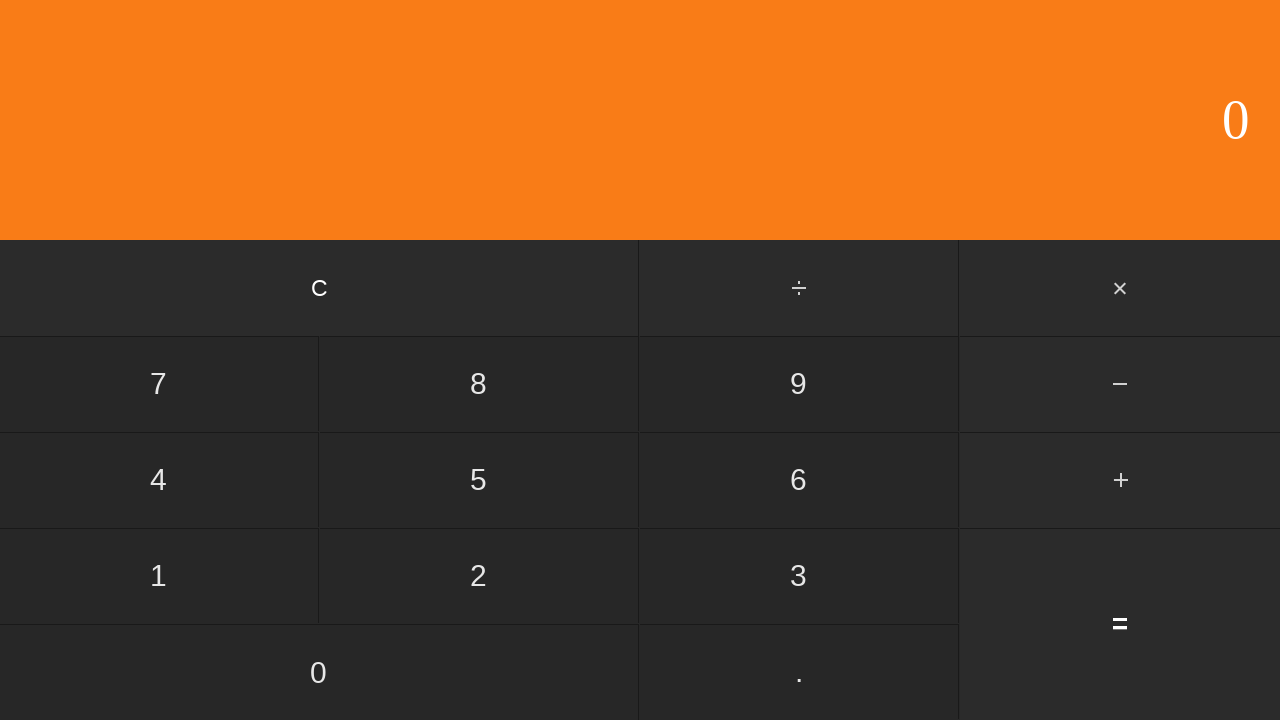

Clicked 1 for first calculation at (159, 576) on text=1
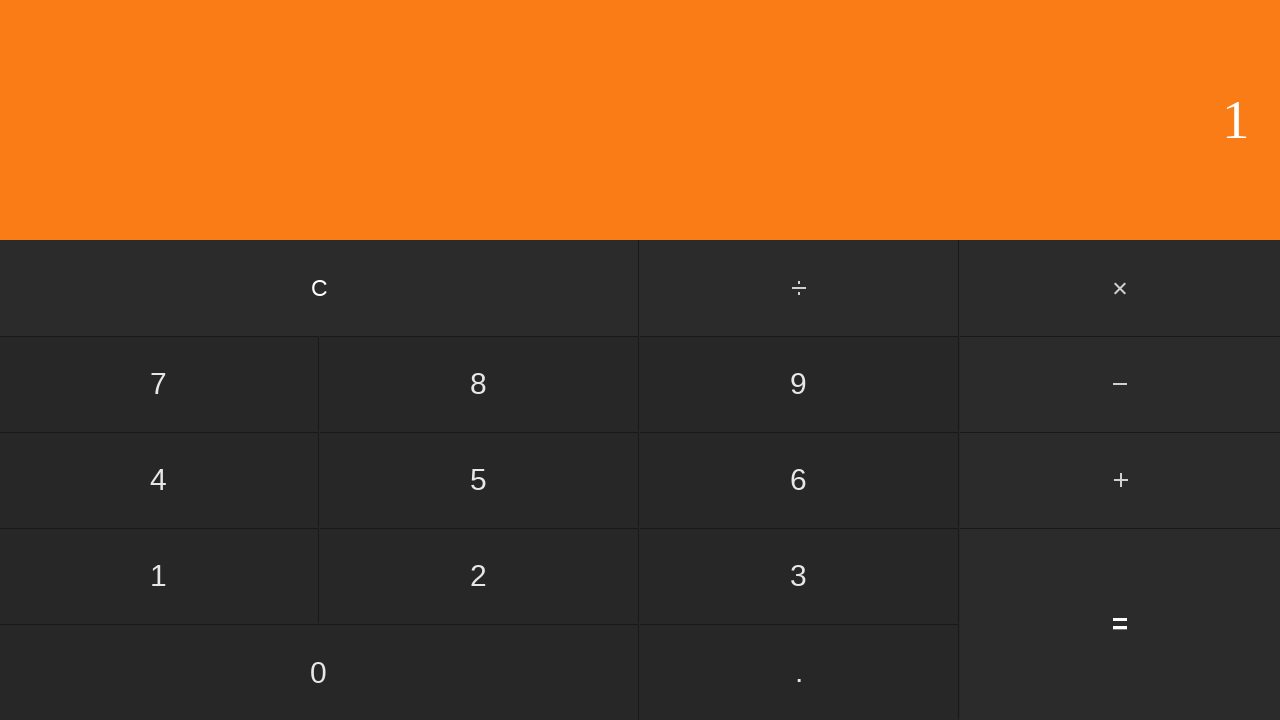

Clicked + operator at (1120, 480) on text=+
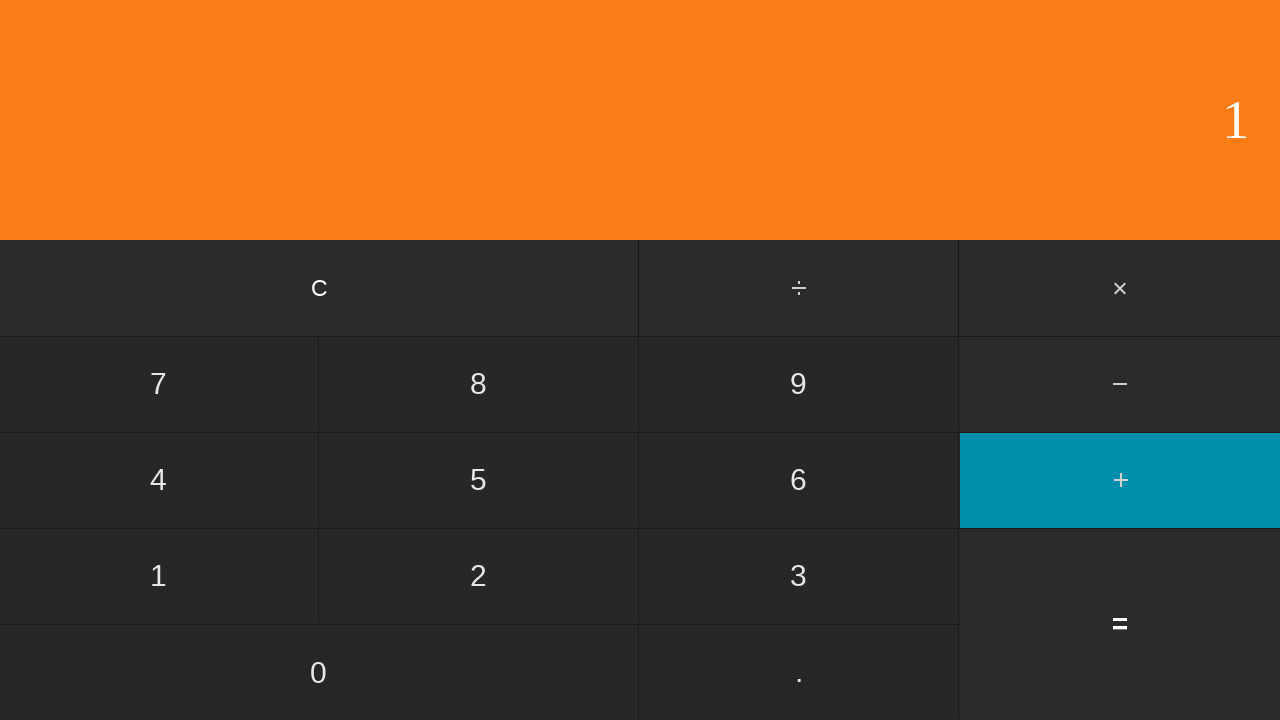

Clicked 3 for first calculation at (799, 576) on text=3
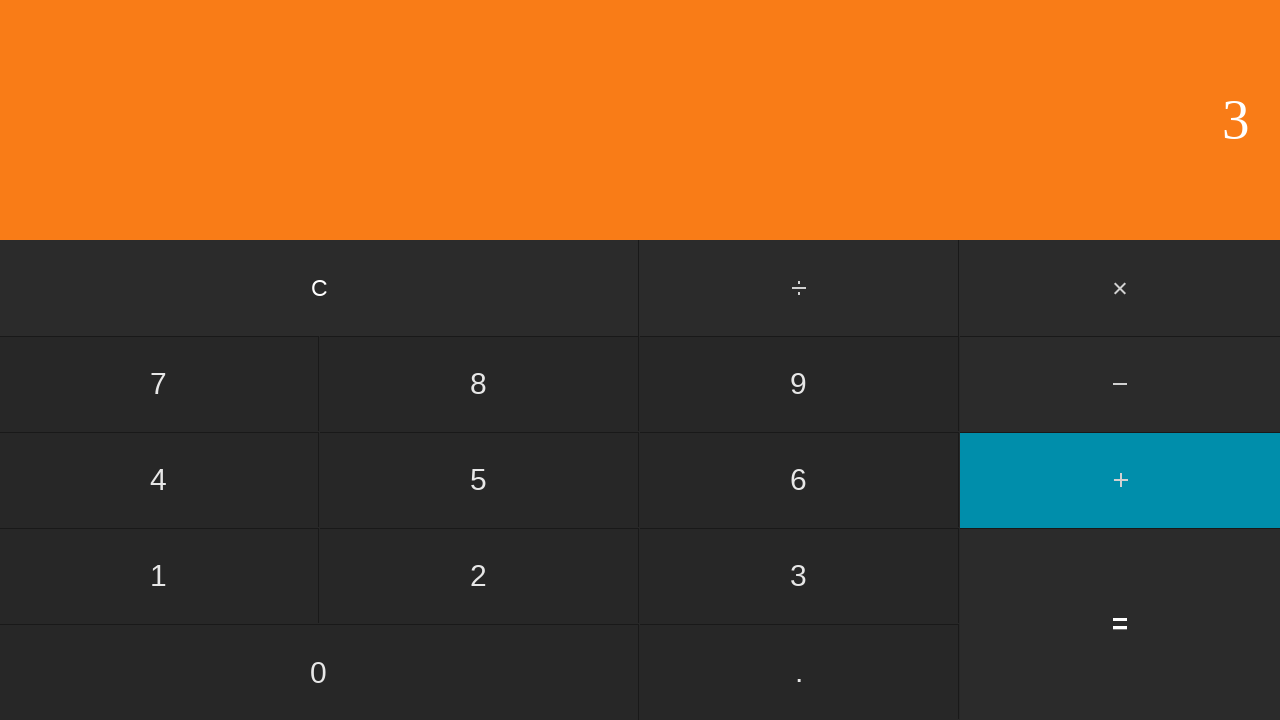

Clicked equals for 1+3=4 at (1120, 624) on text==
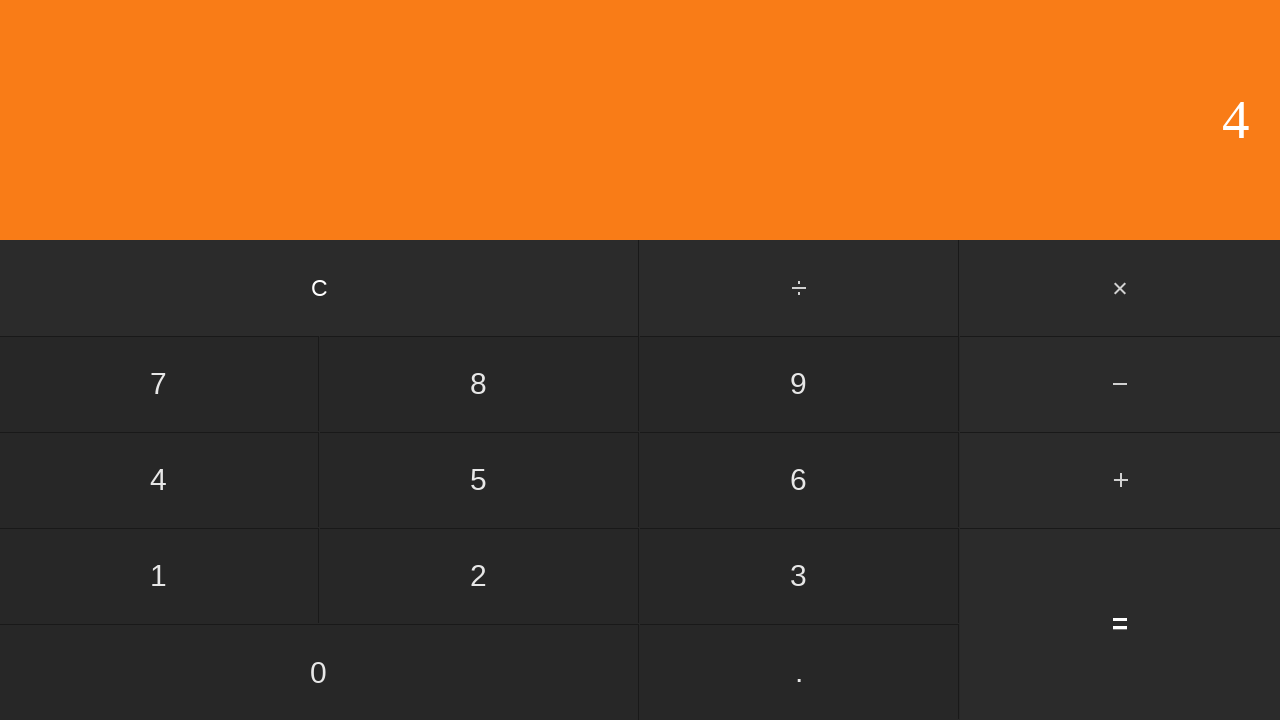

Cleared calculator after first calculation at (320, 288) on text=C
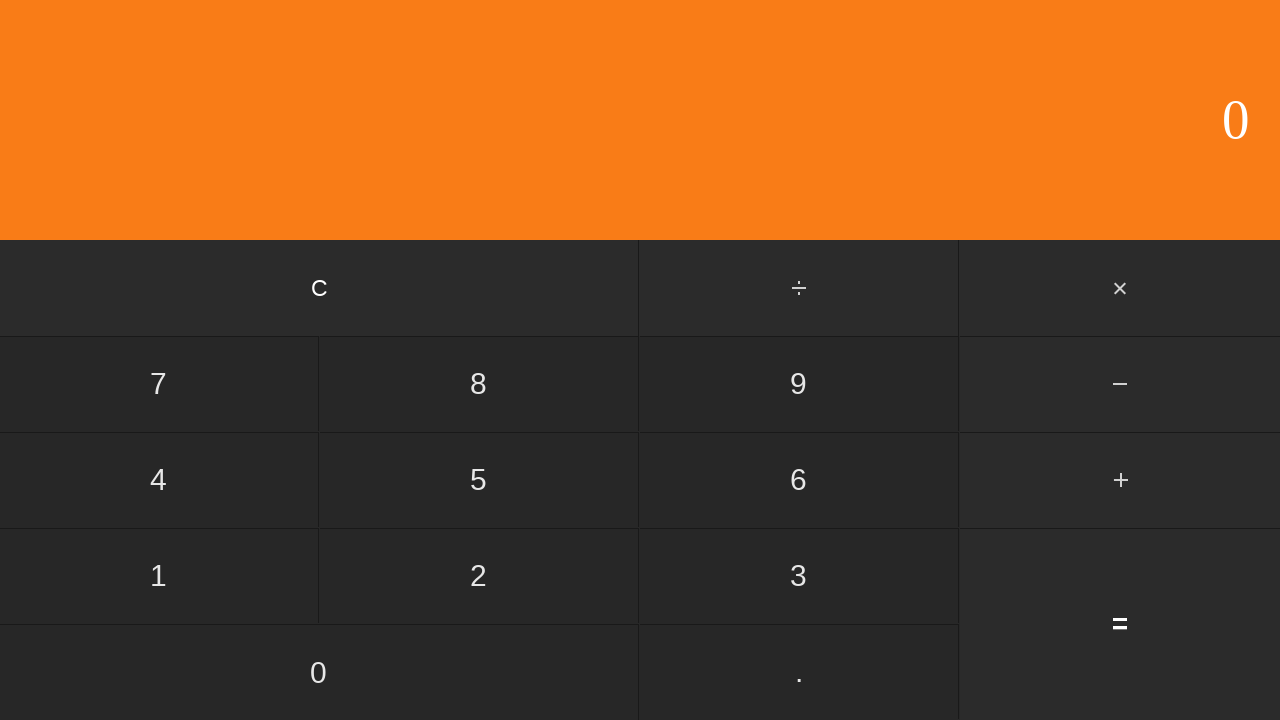

Clicked 5 for second calculation at (479, 480) on text=5
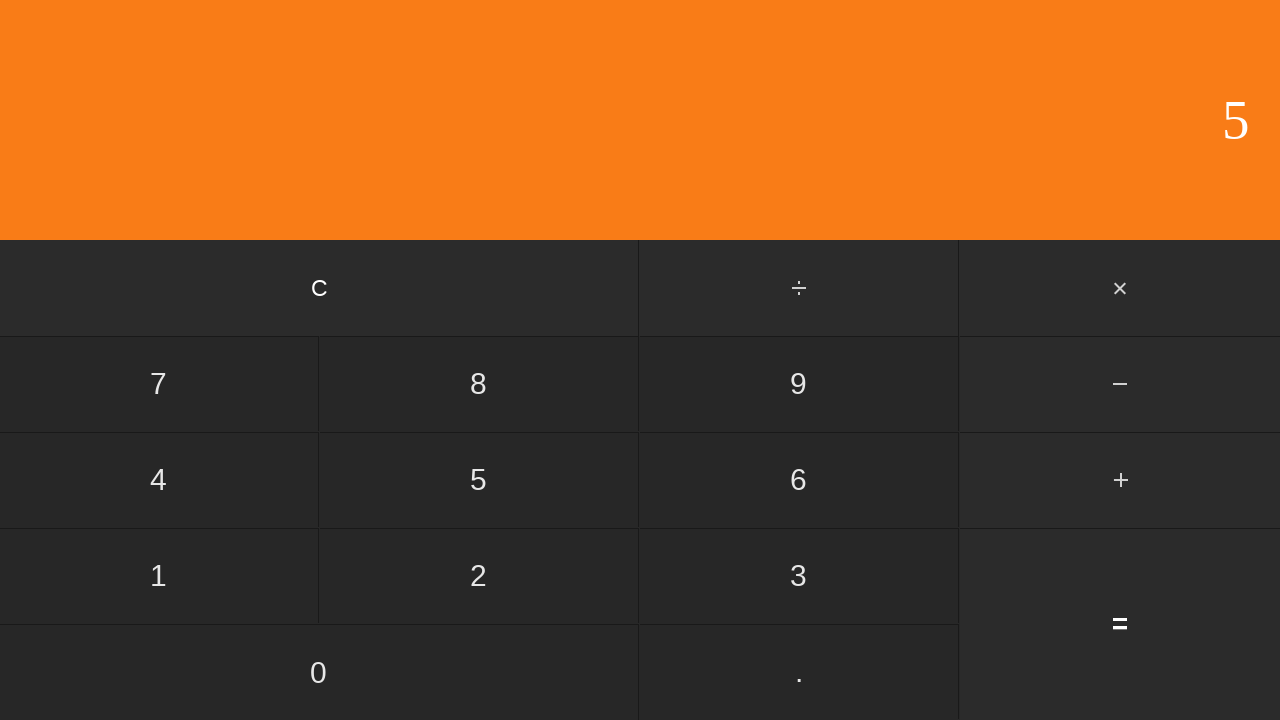

Clicked + operator at (1120, 480) on text=+
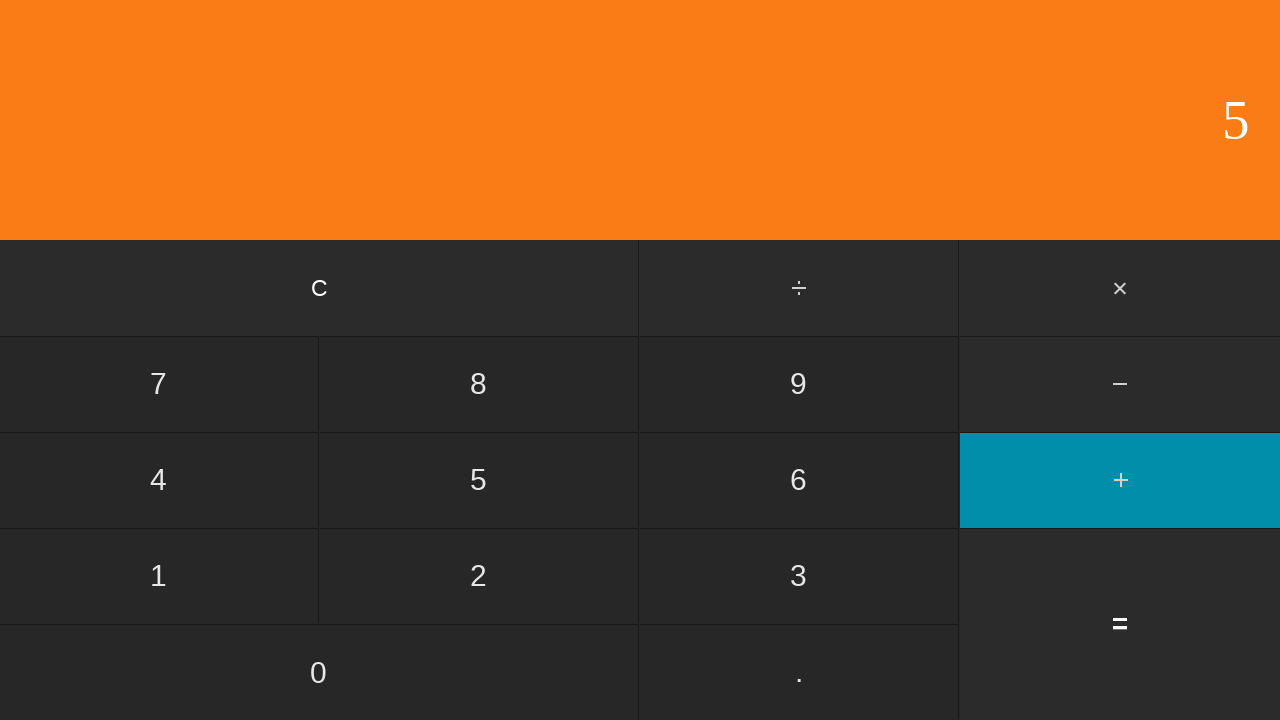

Clicked 6 for second calculation at (799, 480) on text=6
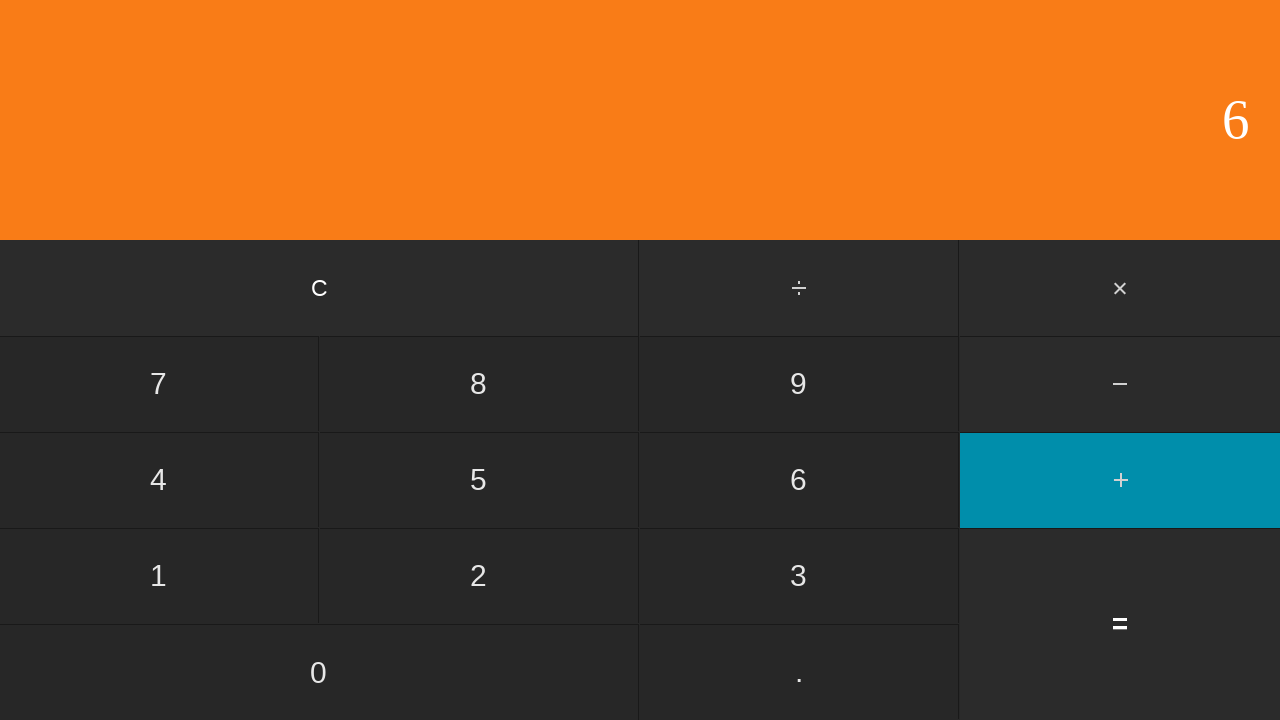

Clicked equals for 5+6=11 at (1120, 624) on text==
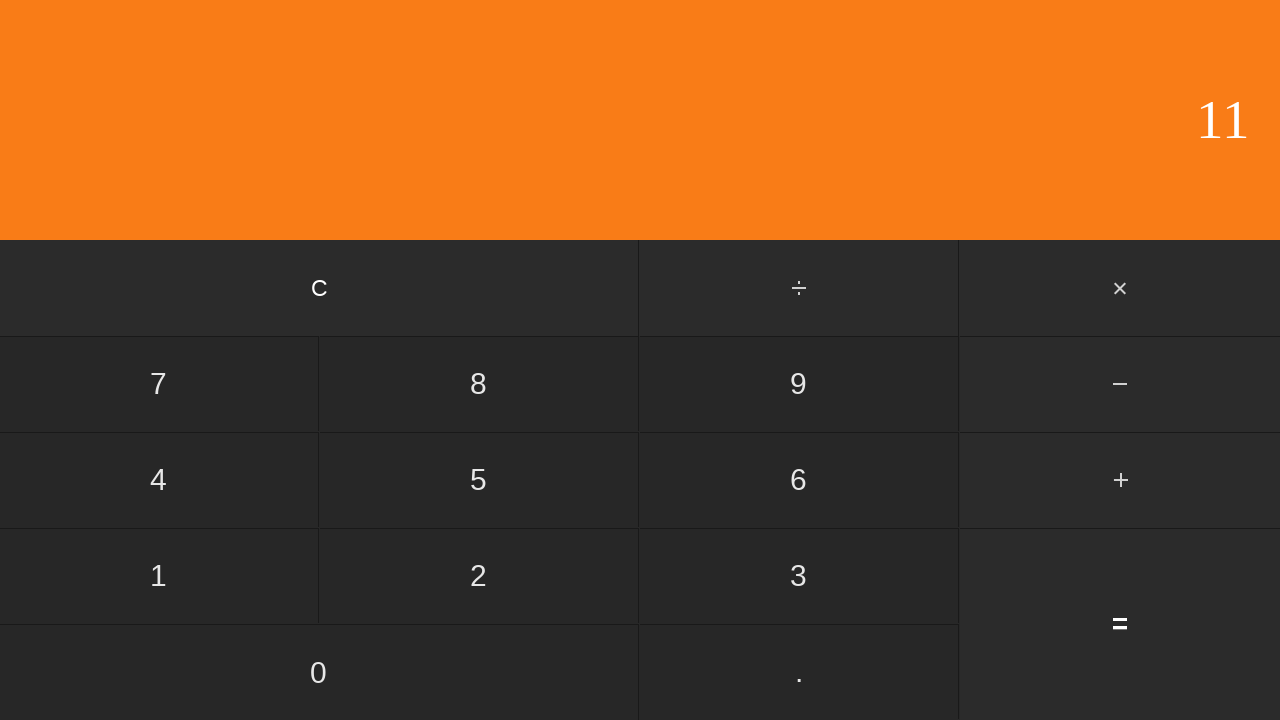

Cleared calculator after second calculation at (320, 288) on text=C
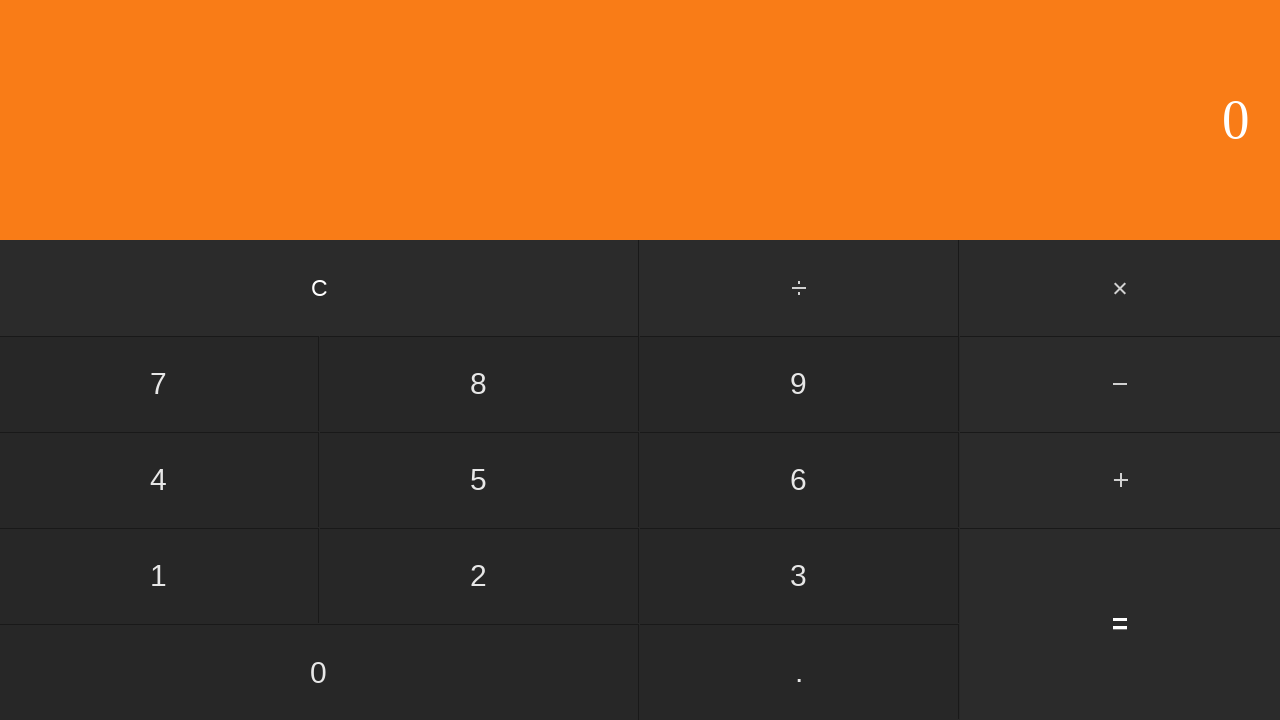

Clicked 3 for third calculation at (799, 576) on text=3
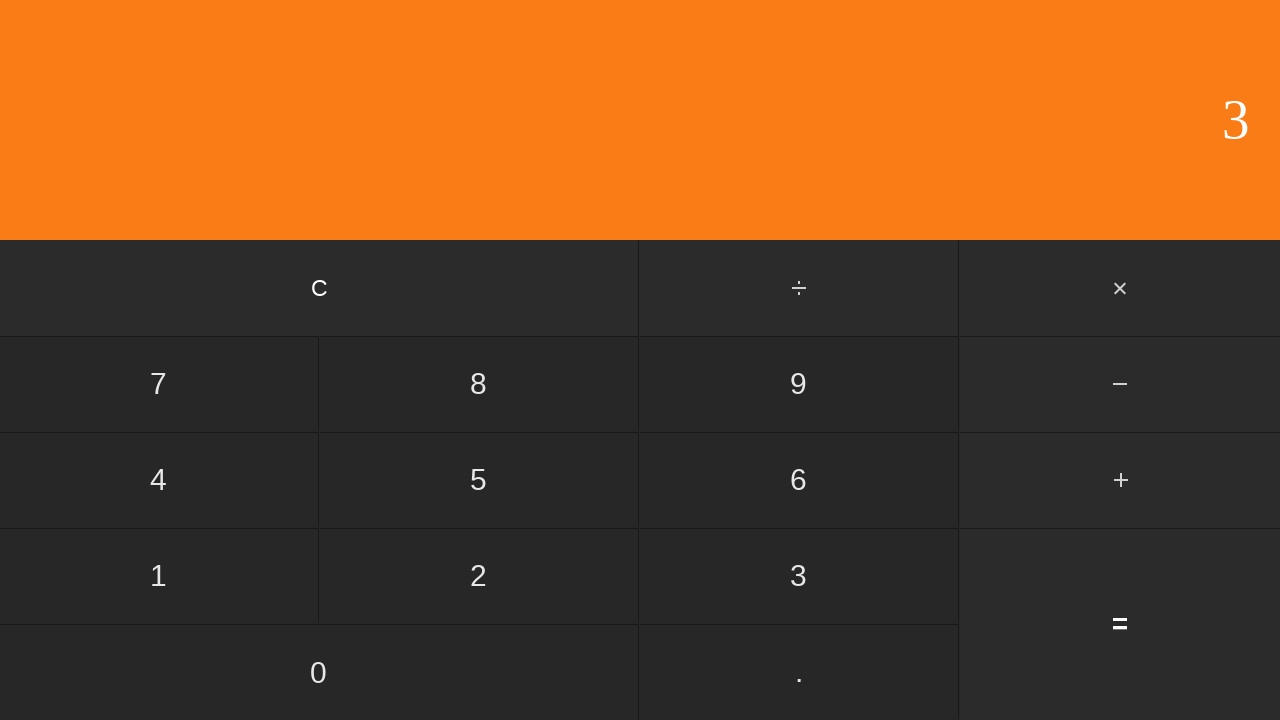

Clicked + operator at (1120, 480) on text=+
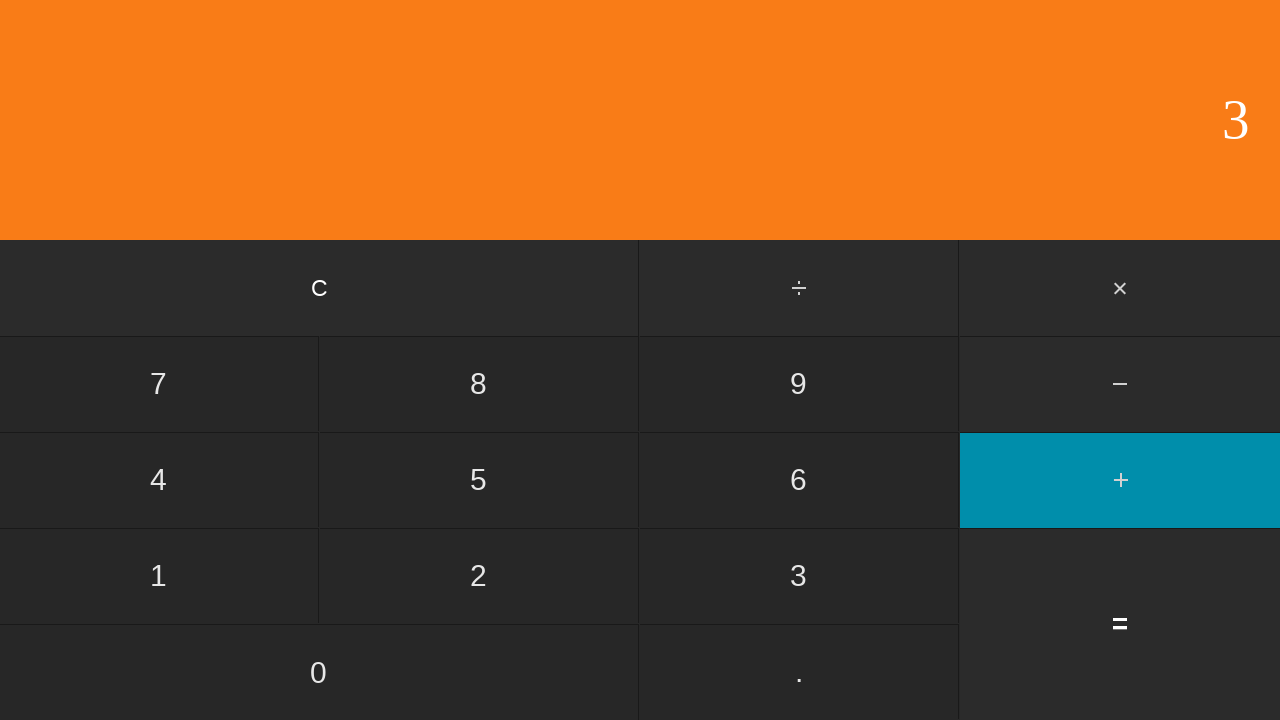

Clicked 7 for third calculation at (159, 384) on text=7
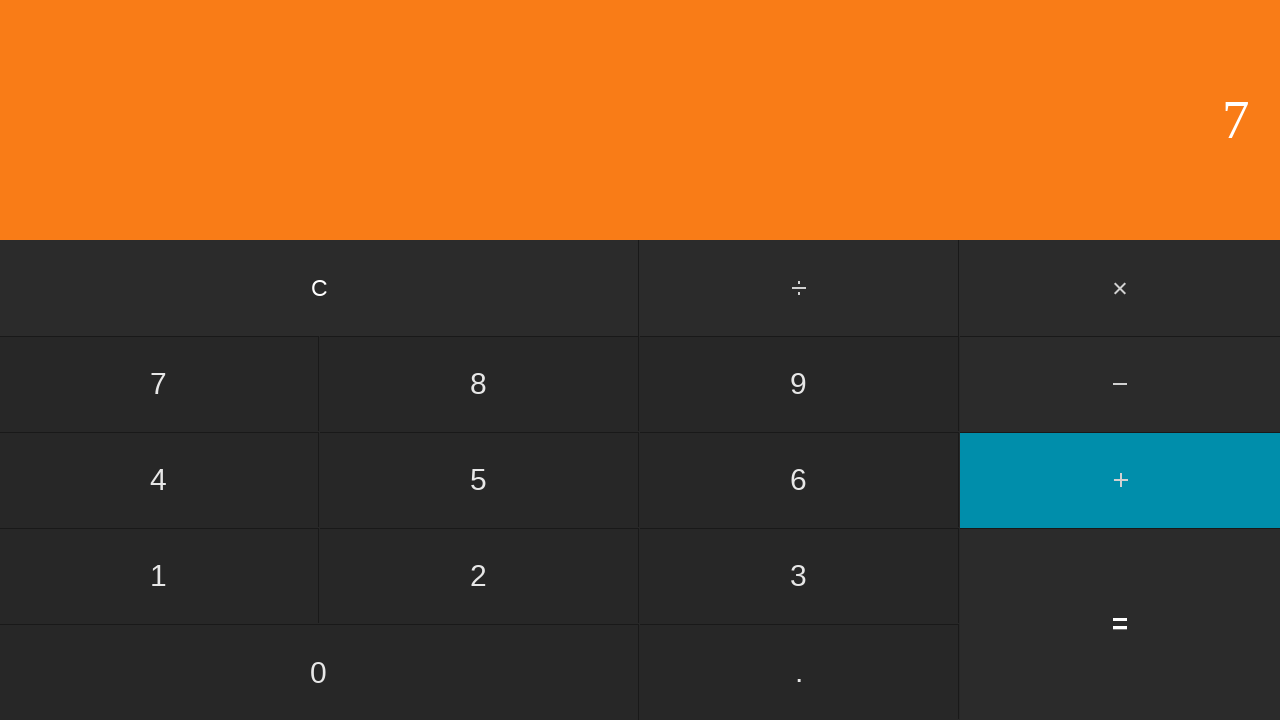

Clicked equals for 3+7=10 at (1120, 624) on text==
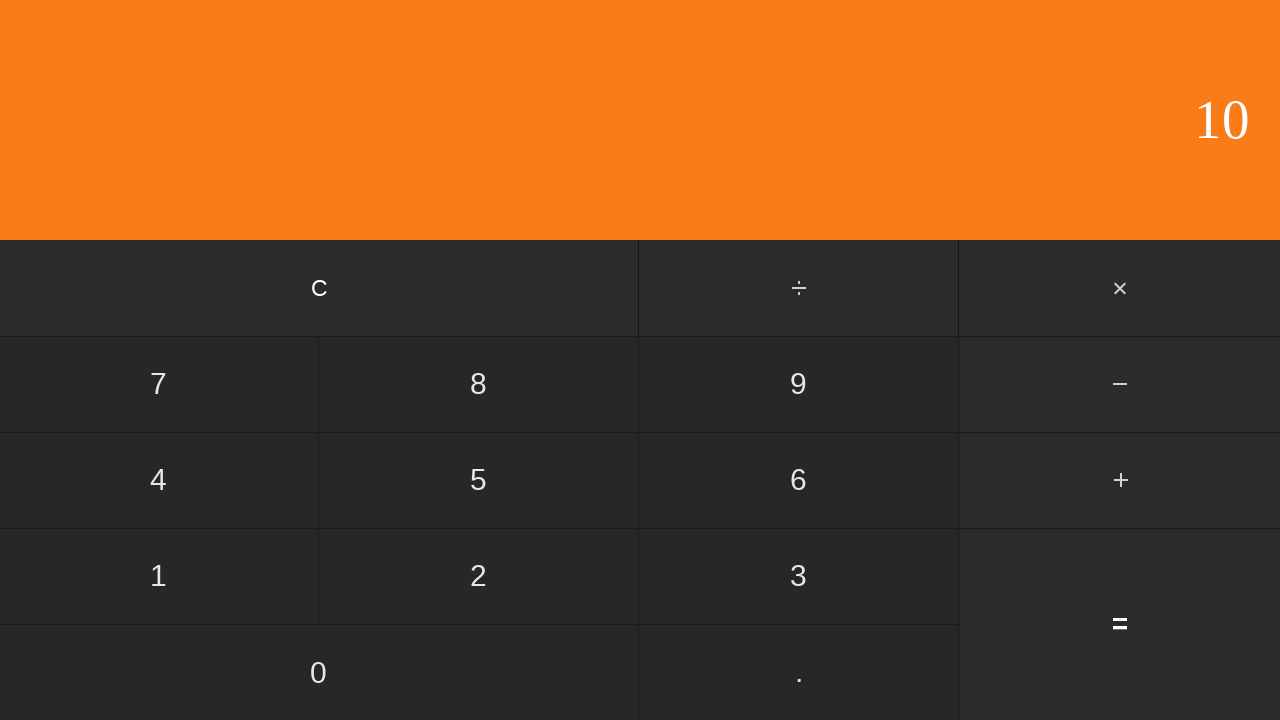

Cleared calculator after third calculation at (320, 288) on text=C
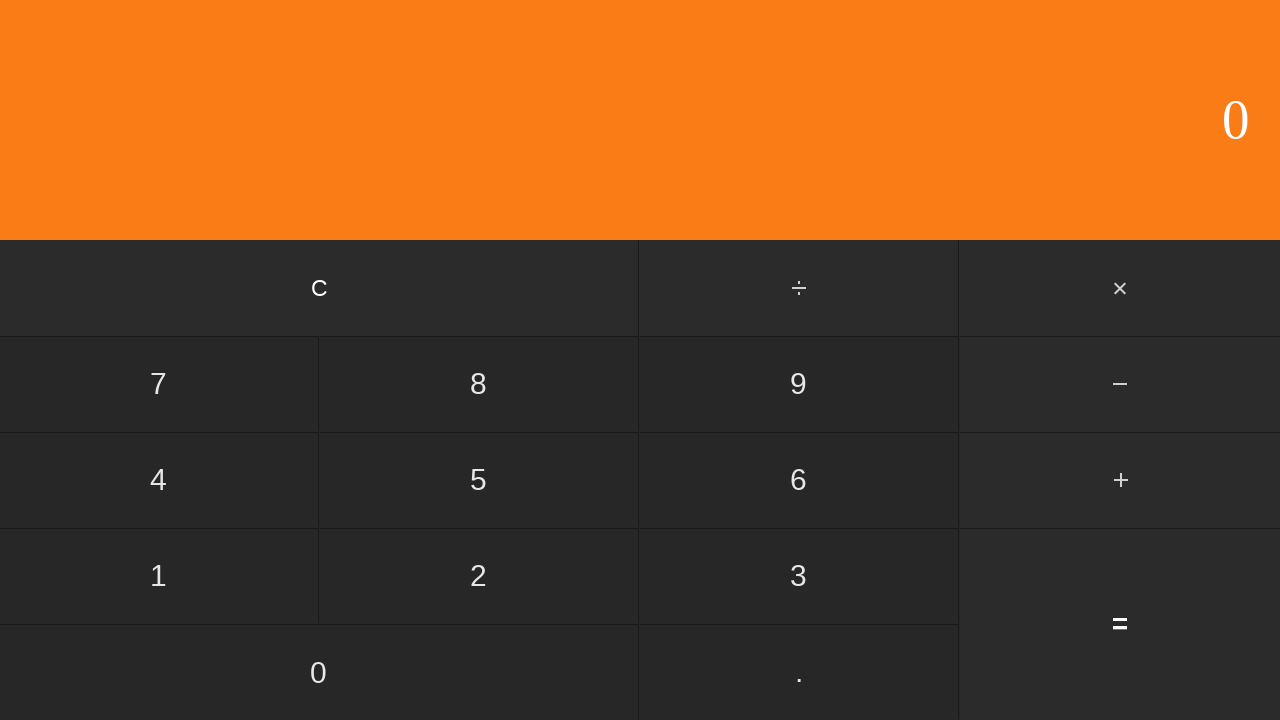

Clicked 4 to start summing all results at (159, 480) on text=4
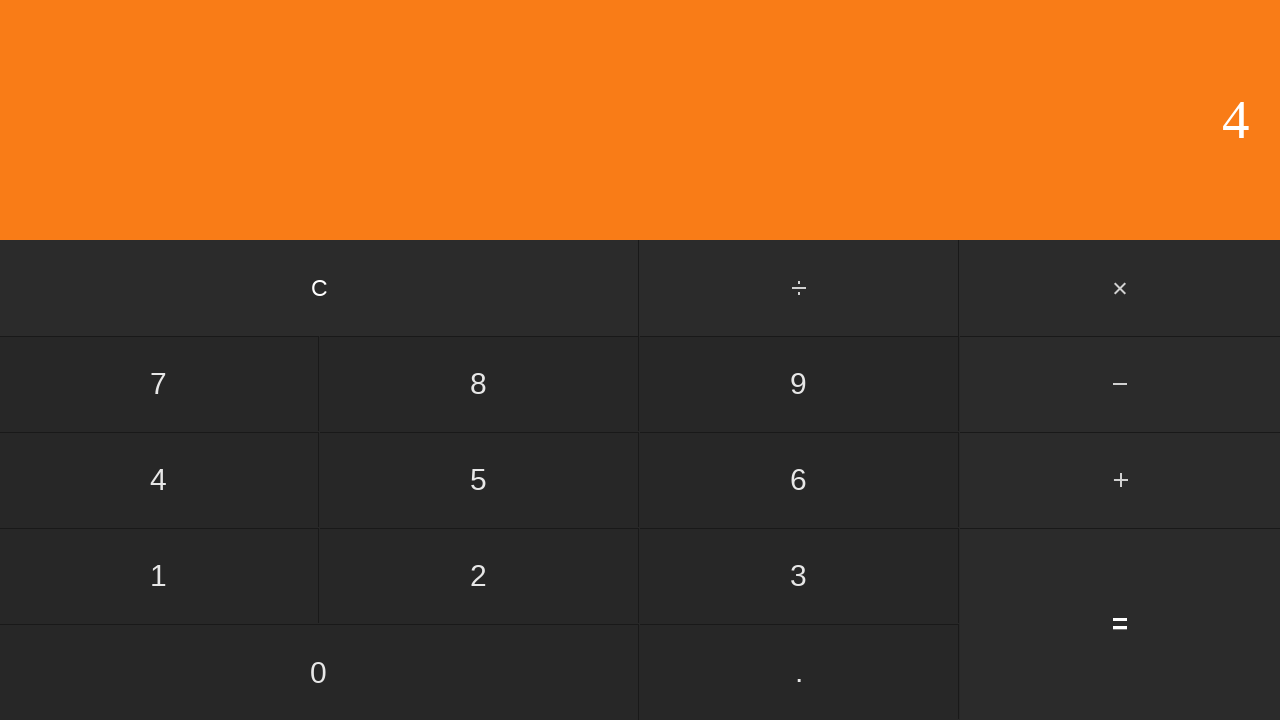

Clicked + operator at (1120, 480) on text=+
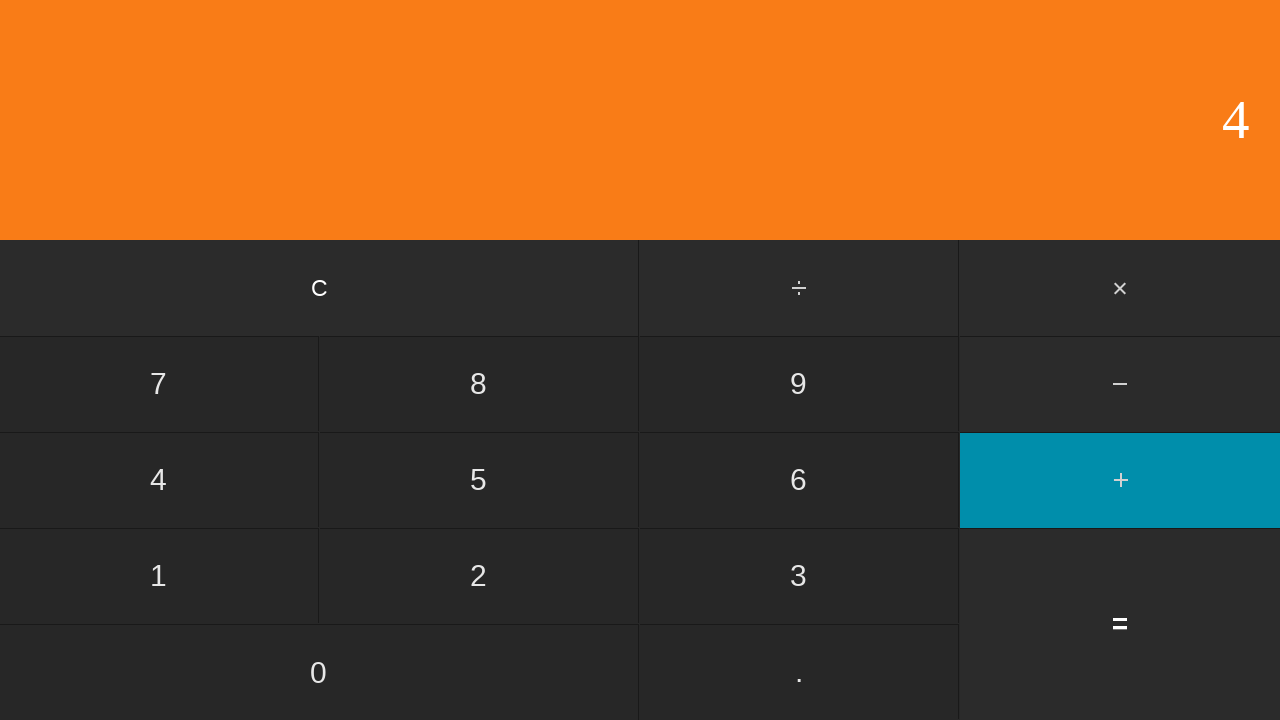

Clicked 1 (first digit of 11) at (159, 576) on text=1
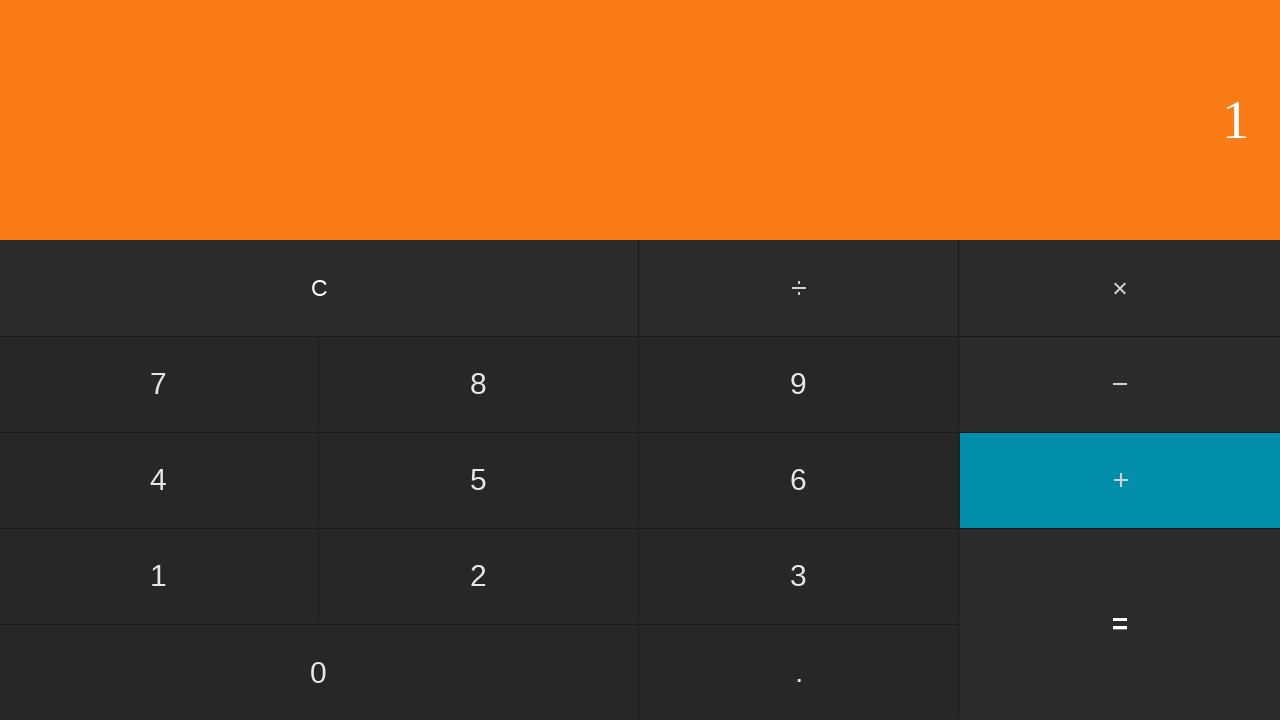

Clicked 1 (second digit of 11) at (1236, 120) on text=1
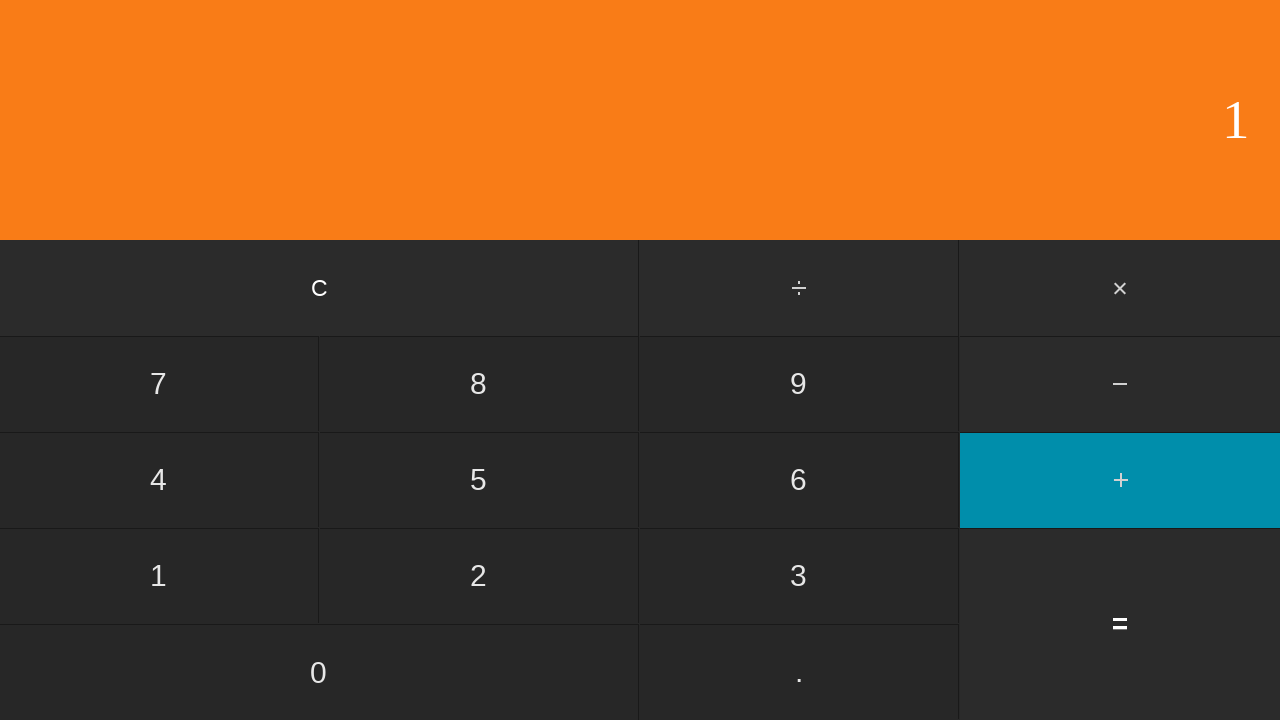

Clicked + operator at (1120, 480) on text=+
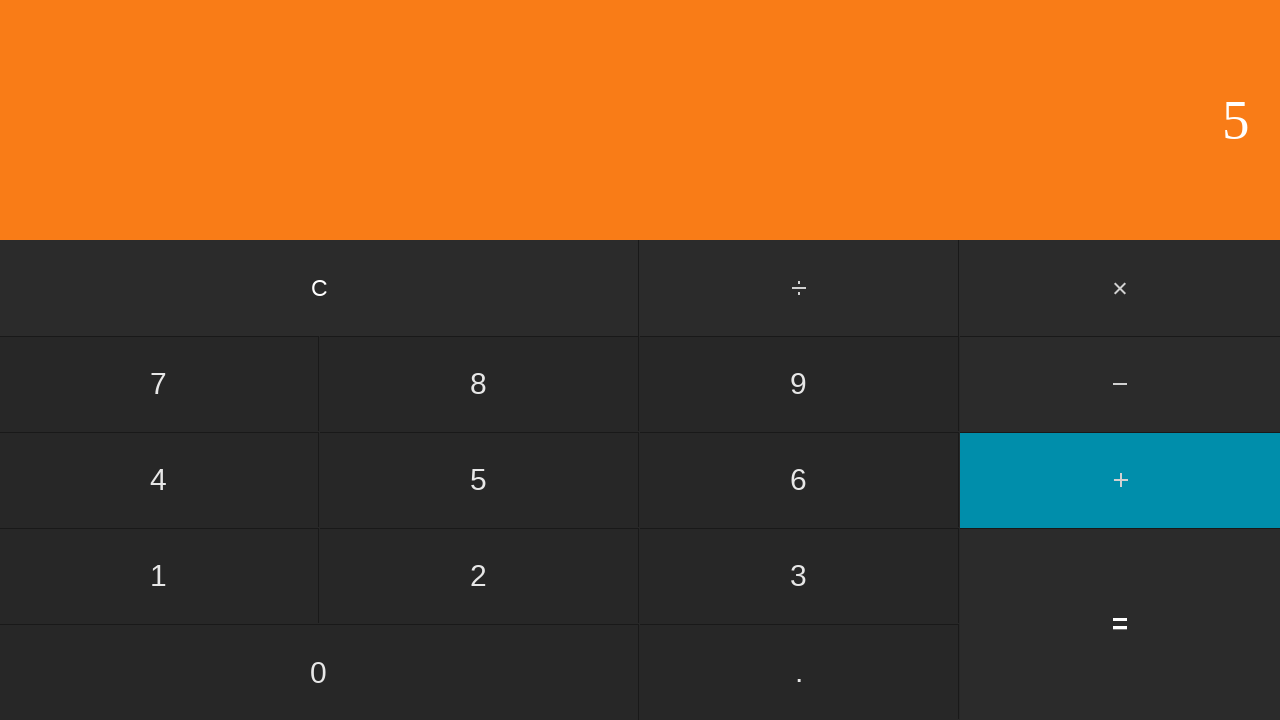

Clicked 1 (first digit of 10) at (159, 576) on text=1
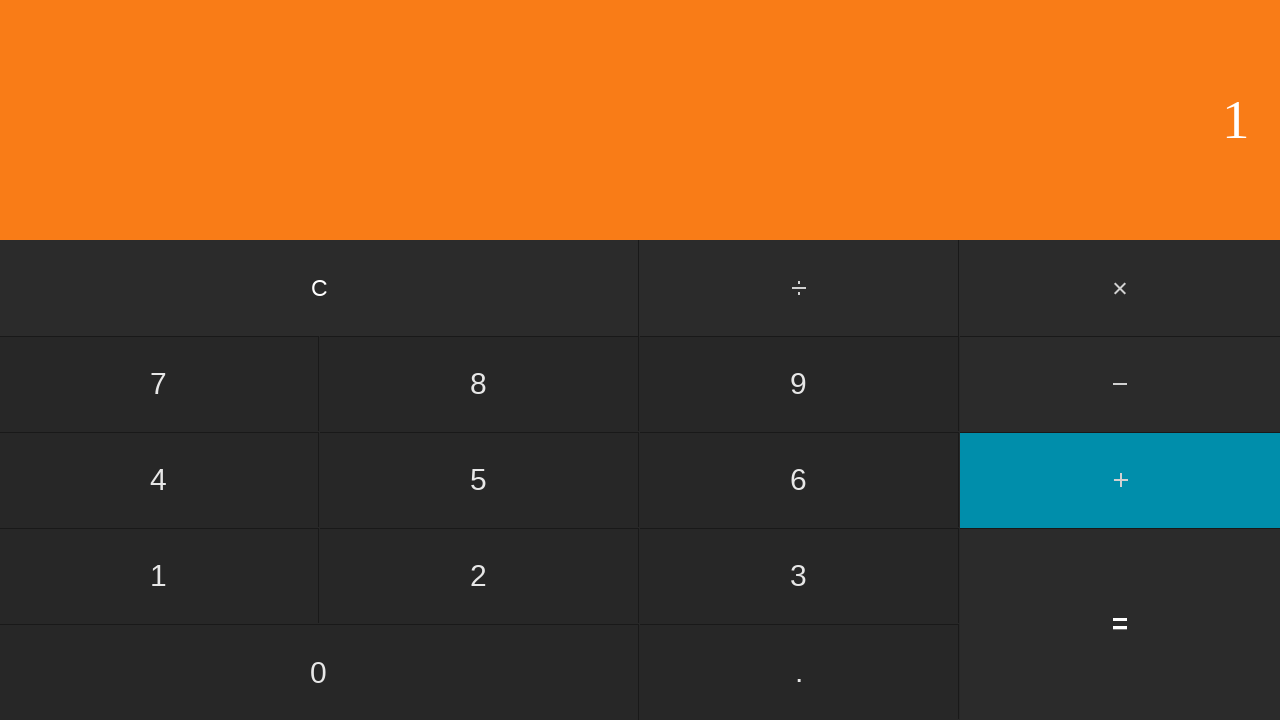

Clicked 0 (second digit of 10) at (319, 672) on text=0
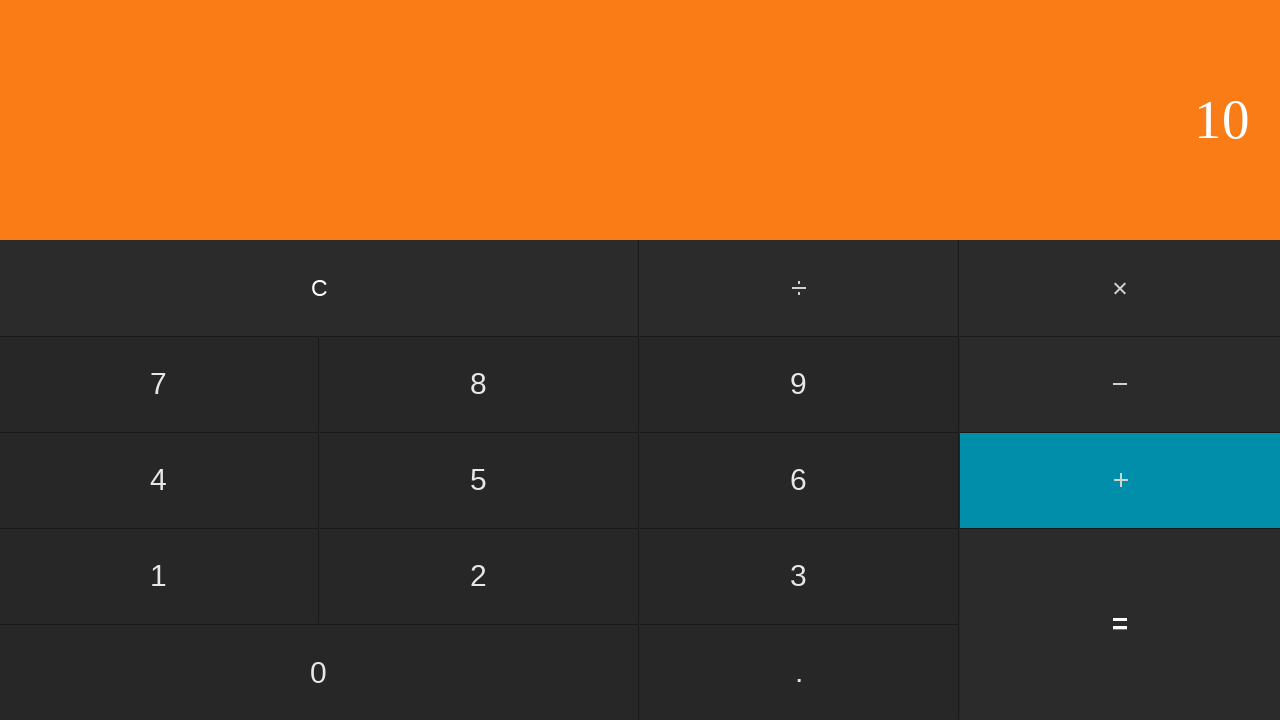

Clicked equals for 4+11+10=25 at (1120, 624) on text==
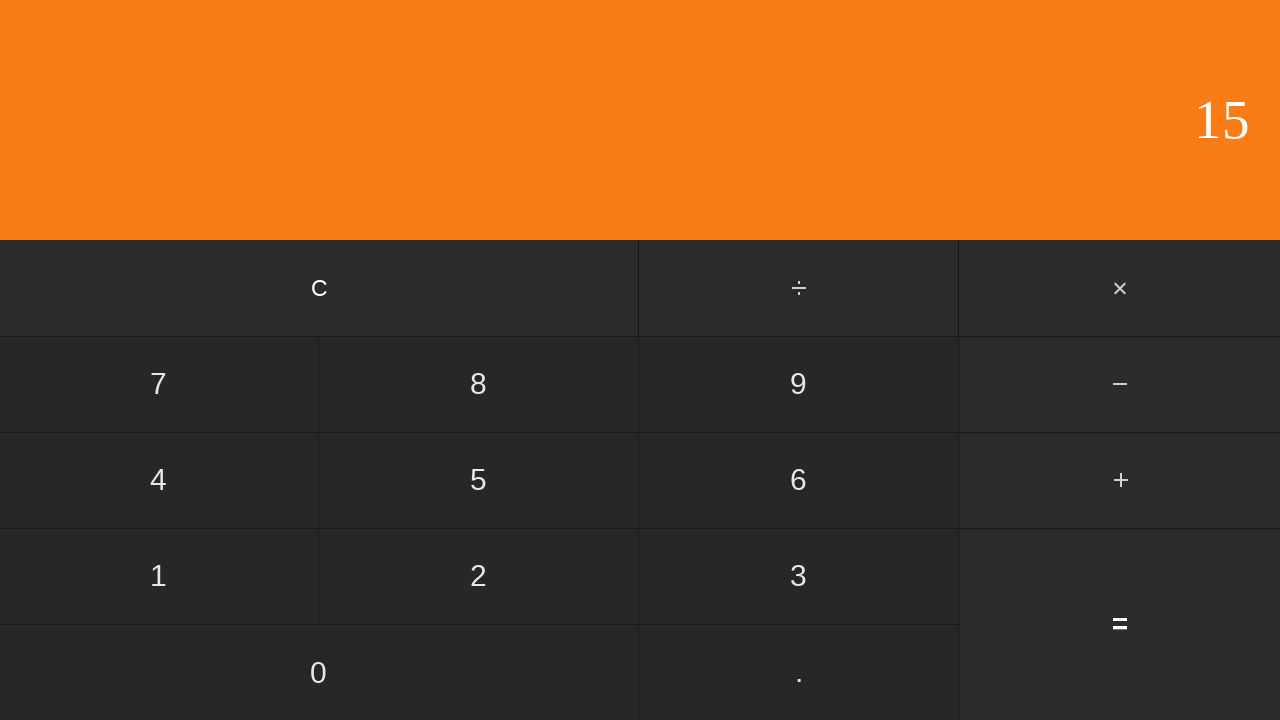

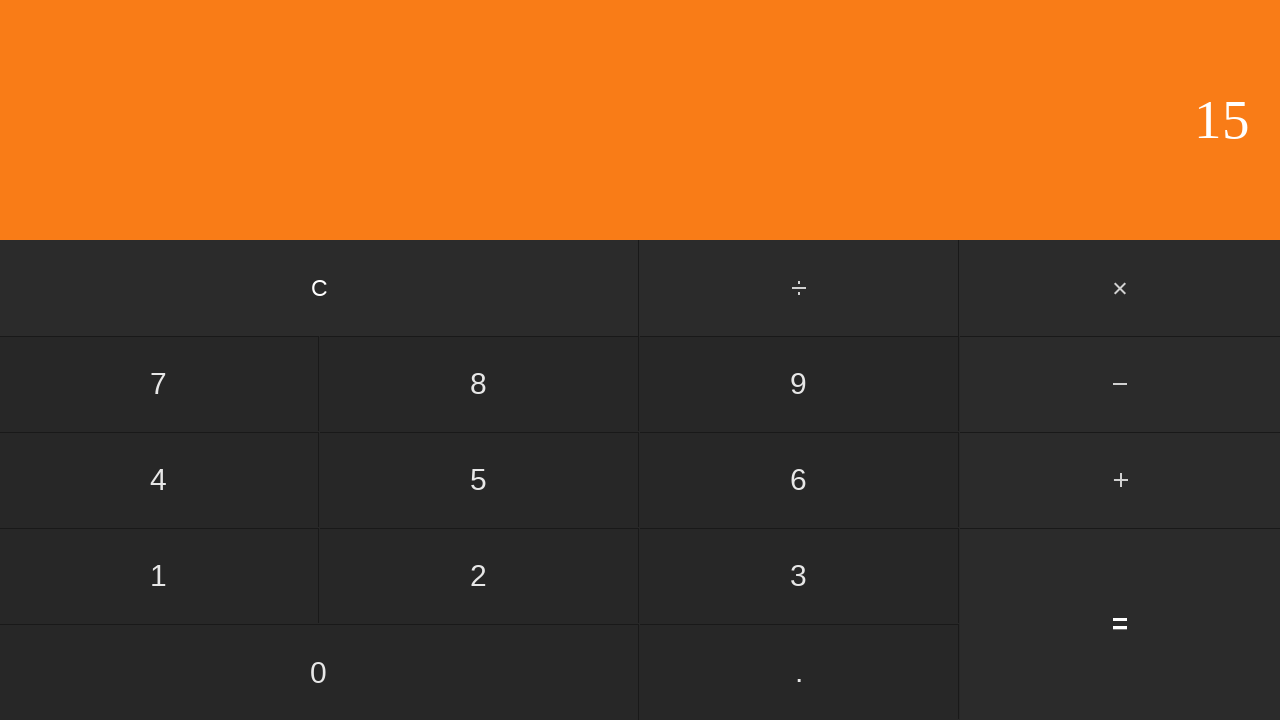